Tests the Cart button navigation by clicking the Cart link in the navbar and verifying the cart page loads.

Starting URL: https://www.demoblaze.com

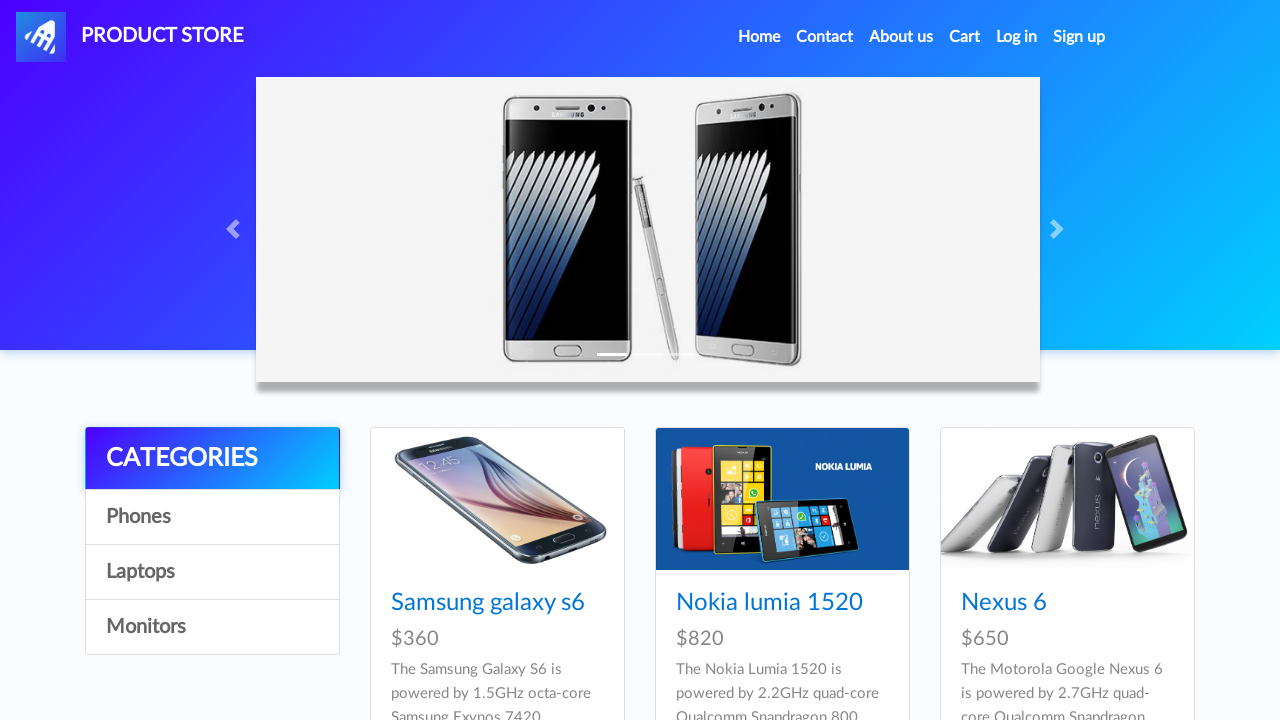

Navbar logo became visible, page fully loaded
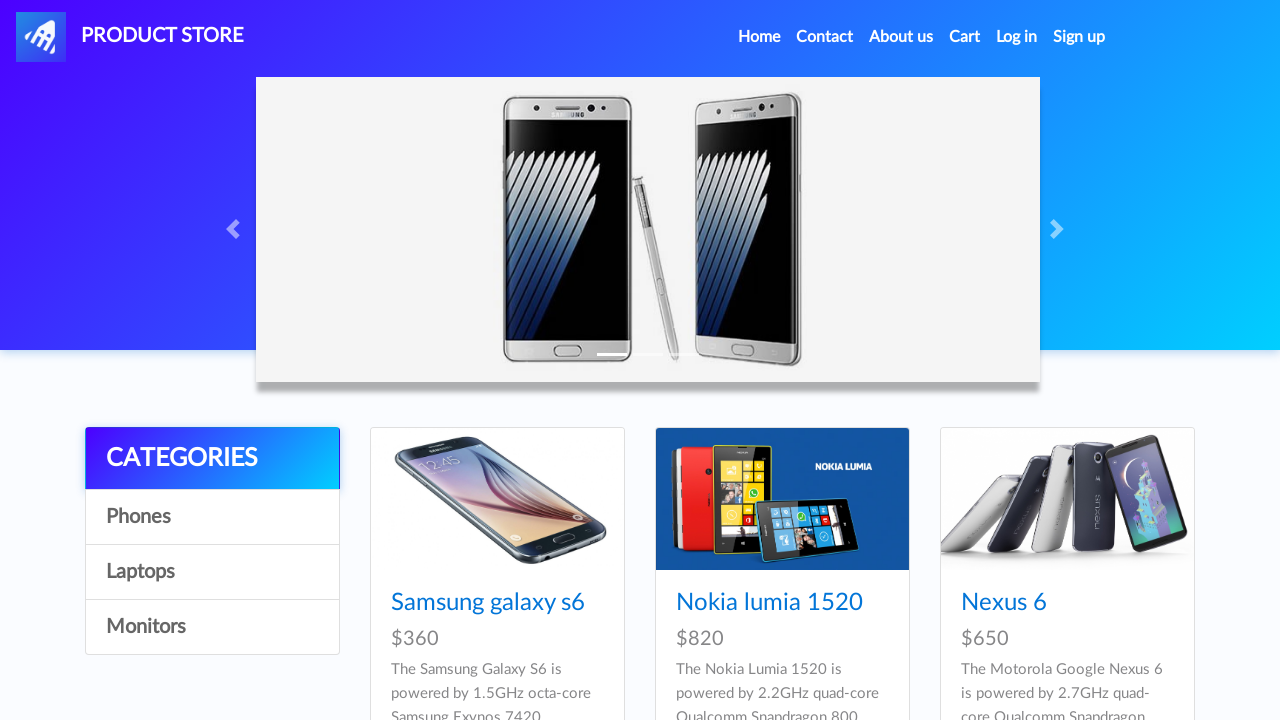

Clicked Cart button in navbar at (965, 37) on #cartur
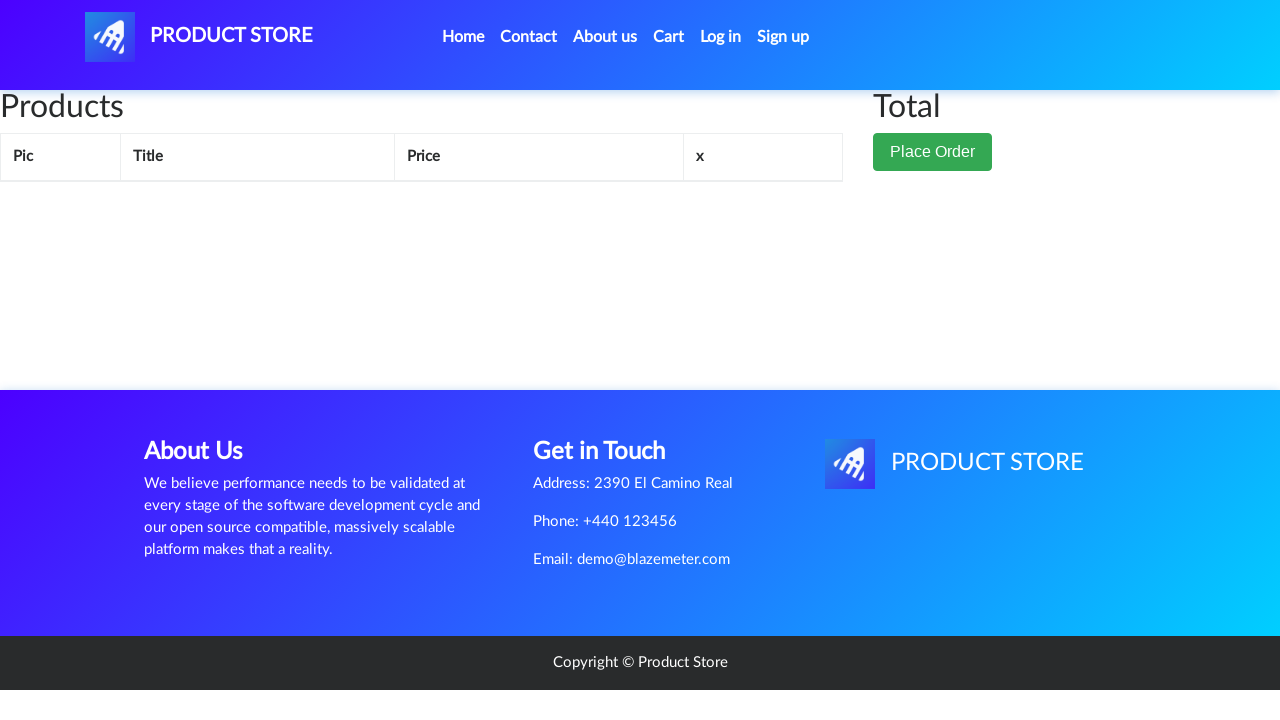

Cart page loaded successfully
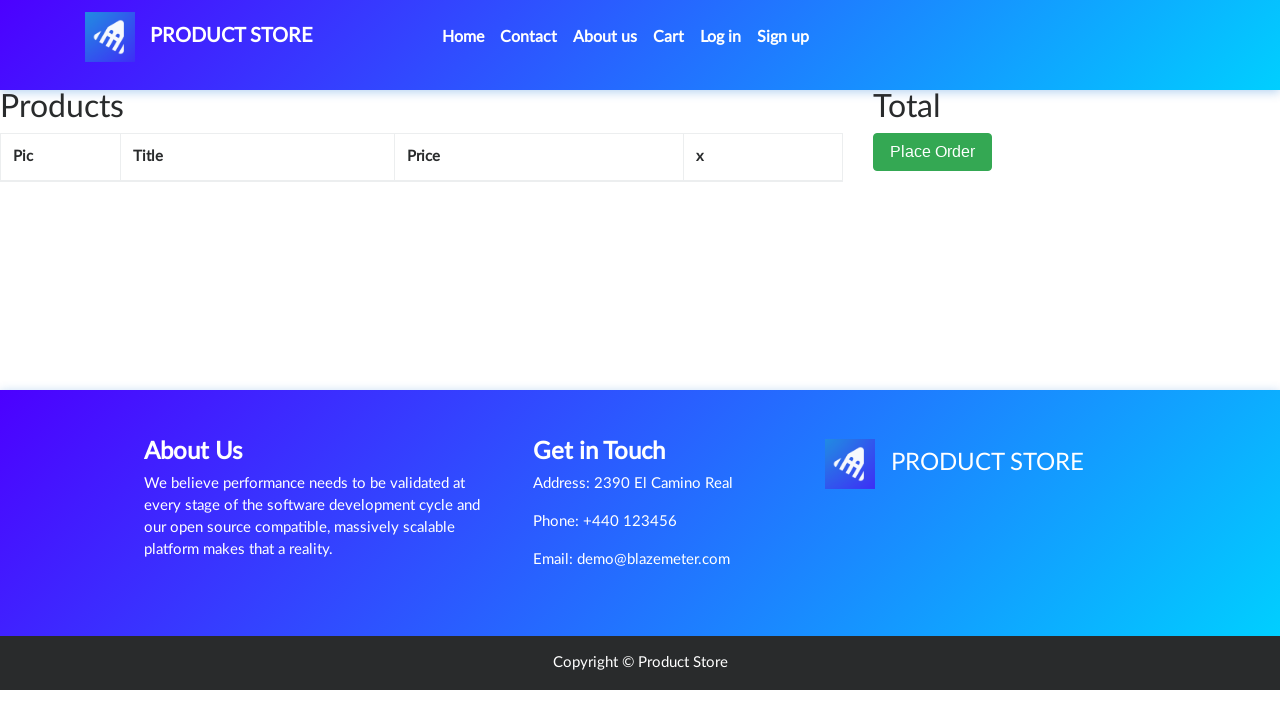

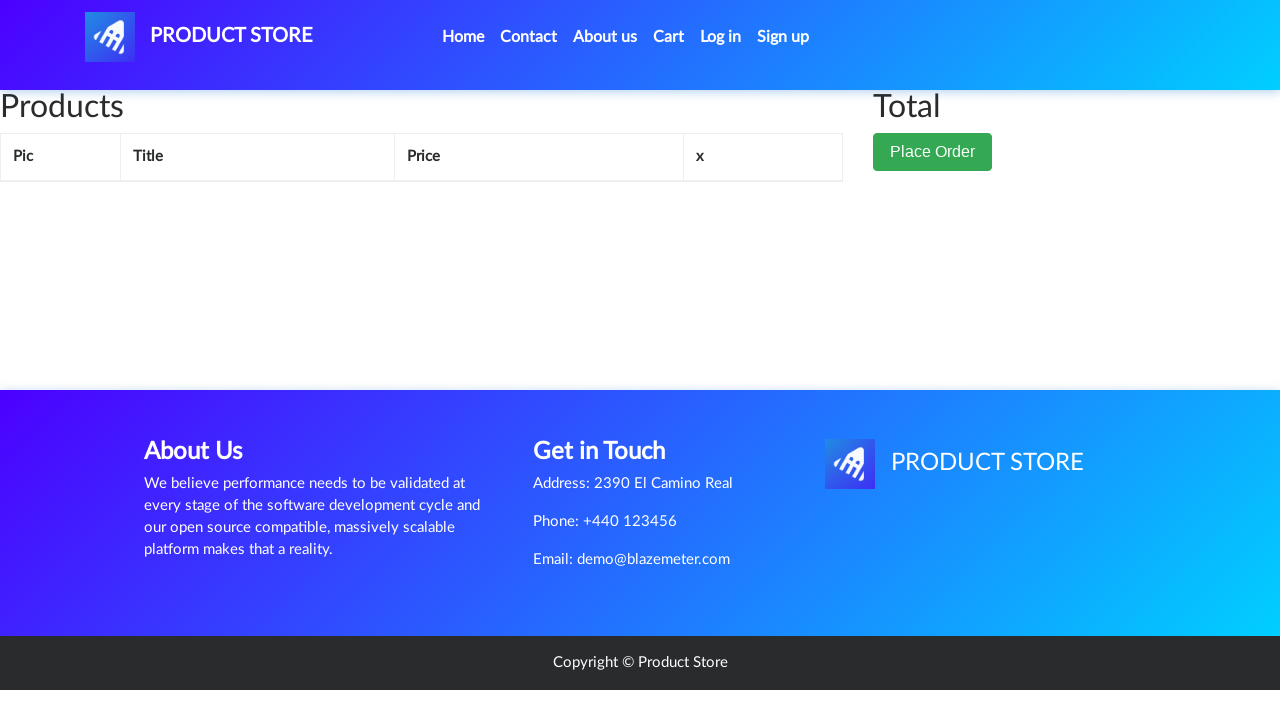